Tests basic browser navigation methods by visiting the Selenium website, navigating to the downloads page, and performing forward navigation and page refresh operations.

Starting URL: https://www.selenium.dev/

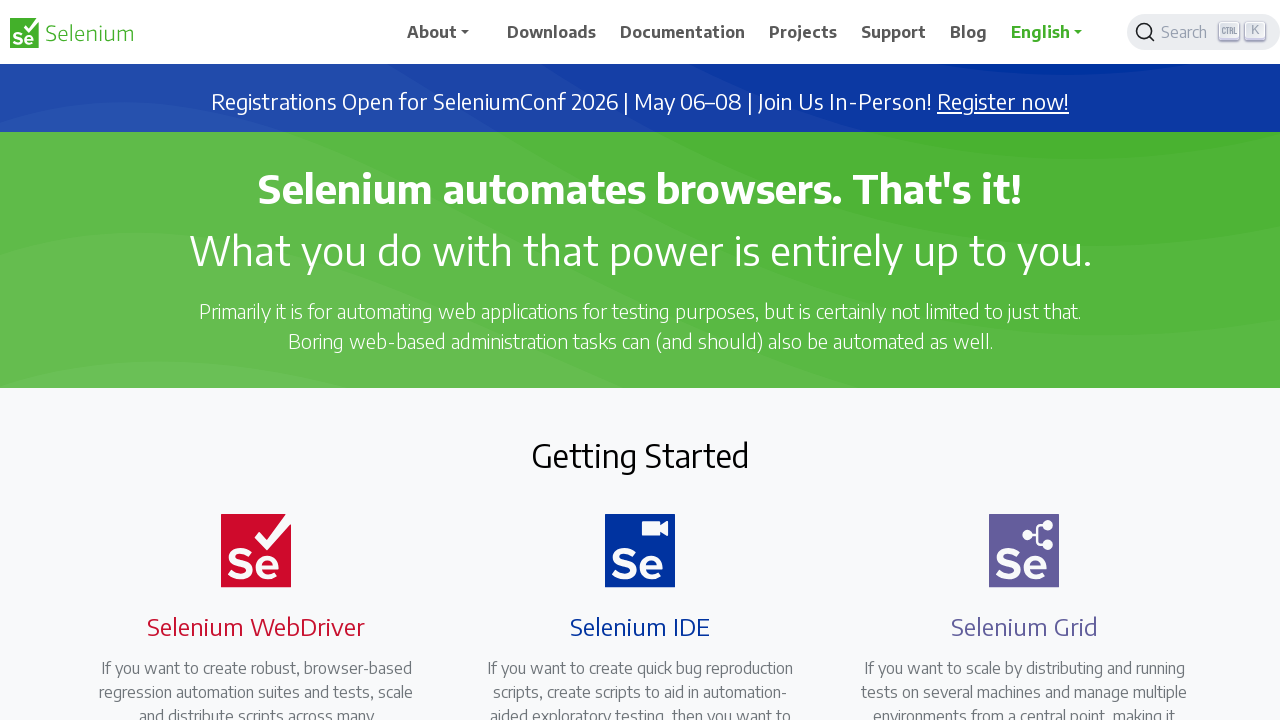

Cleared all cookies from context
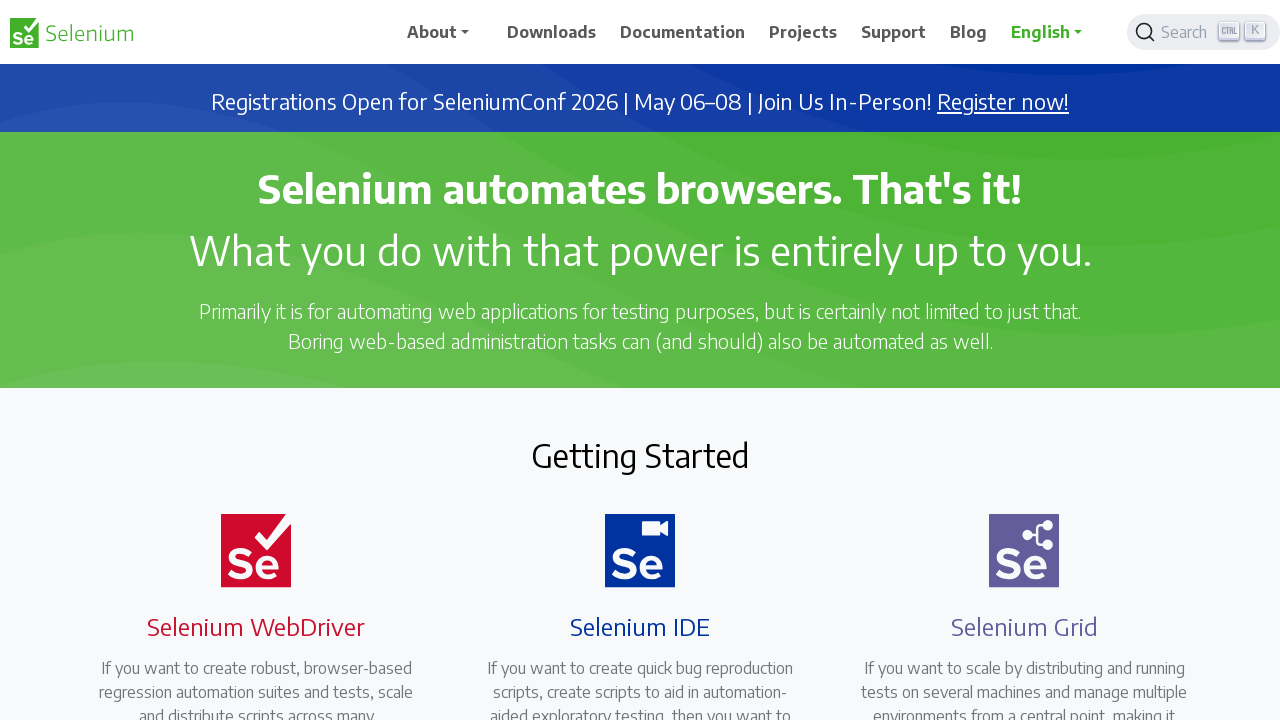

Retrieved initial page title: Selenium
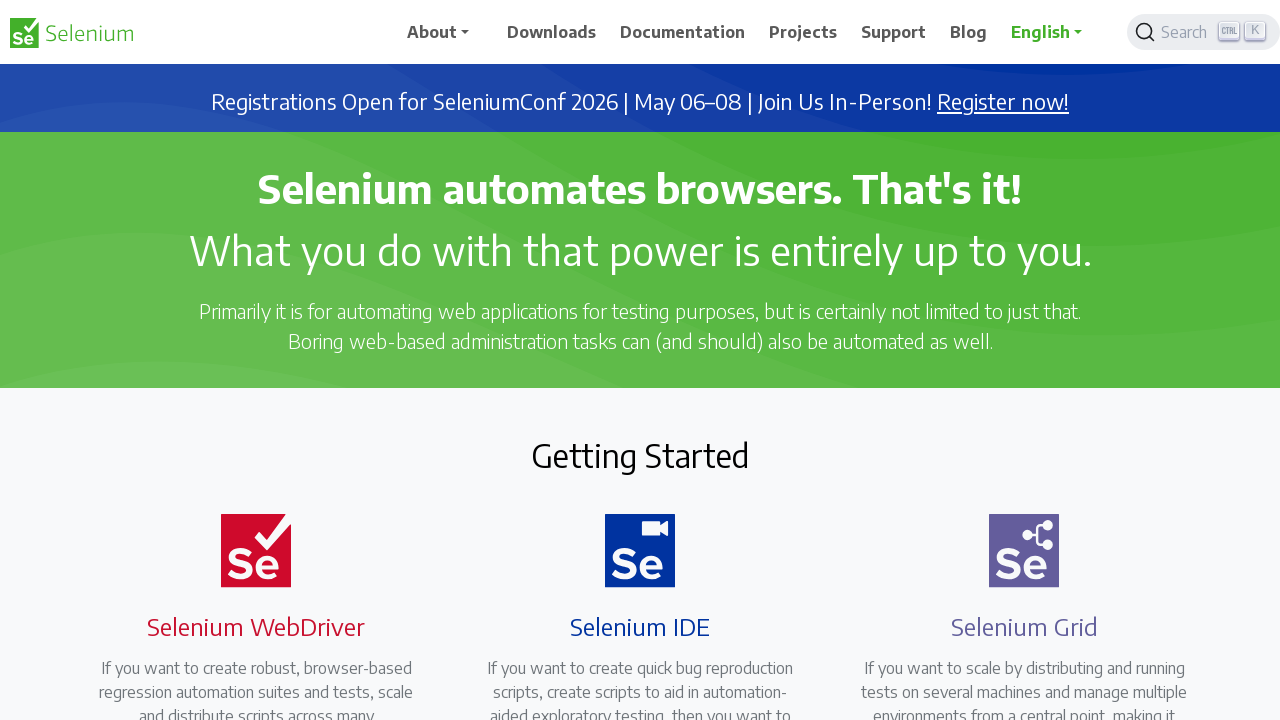

Retrieved current URL: https://www.selenium.dev/
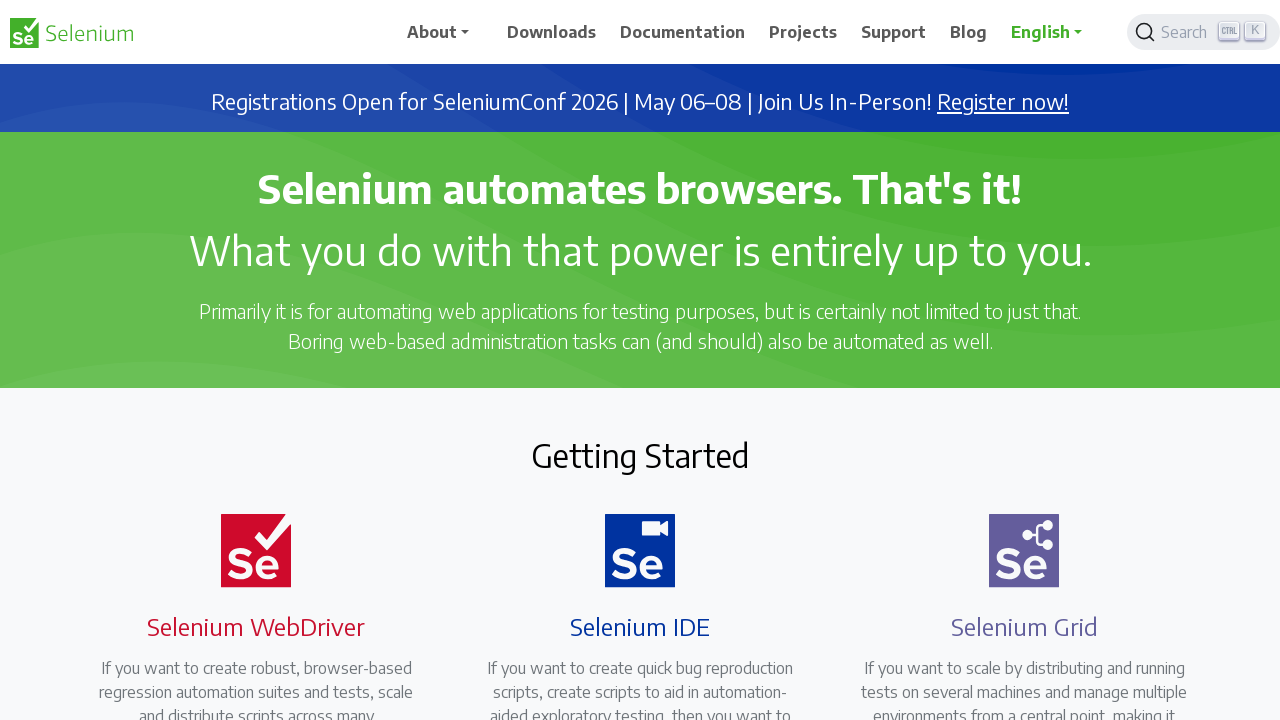

Navigated to Selenium downloads page
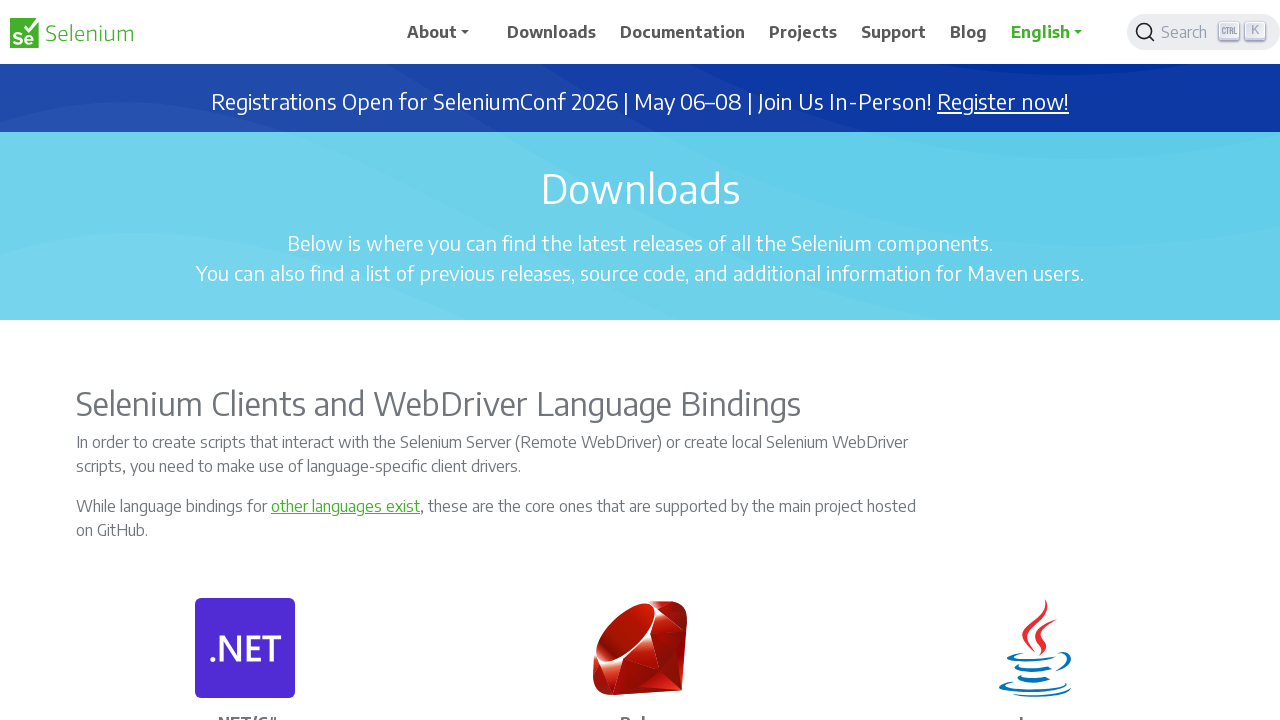

Retrieved page title after navigation: Downloads | Selenium
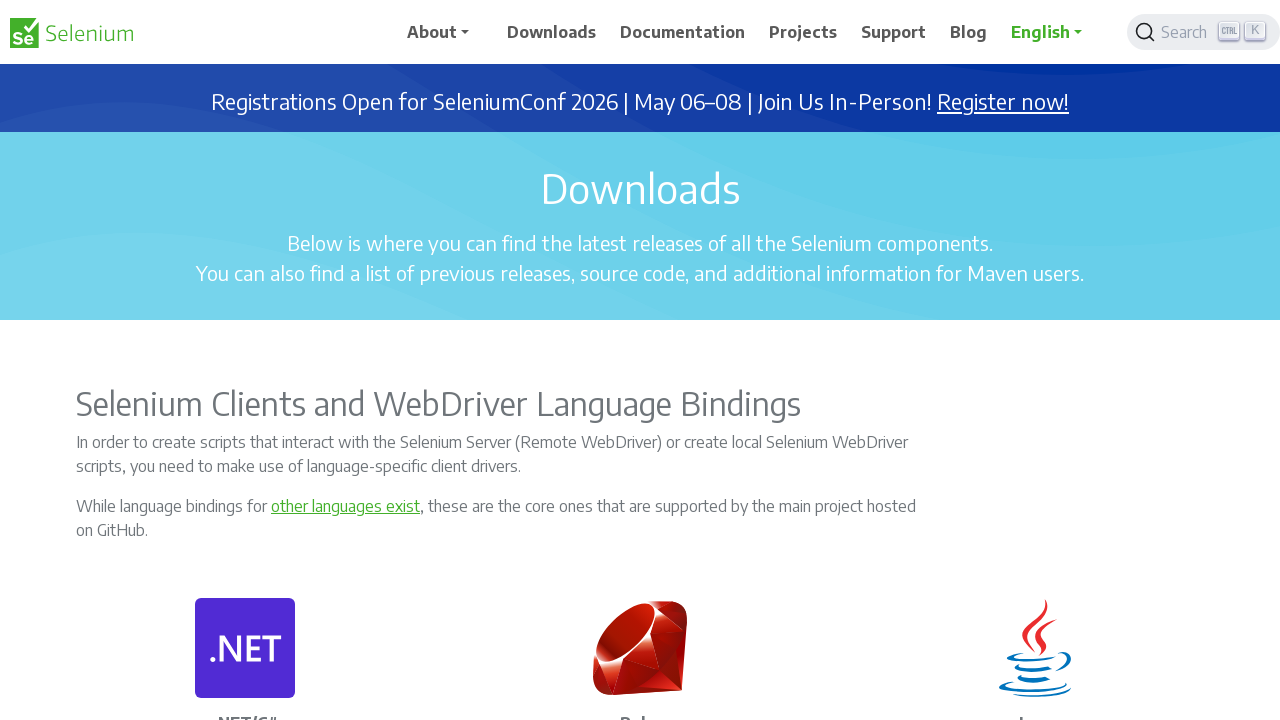

Performed forward navigation
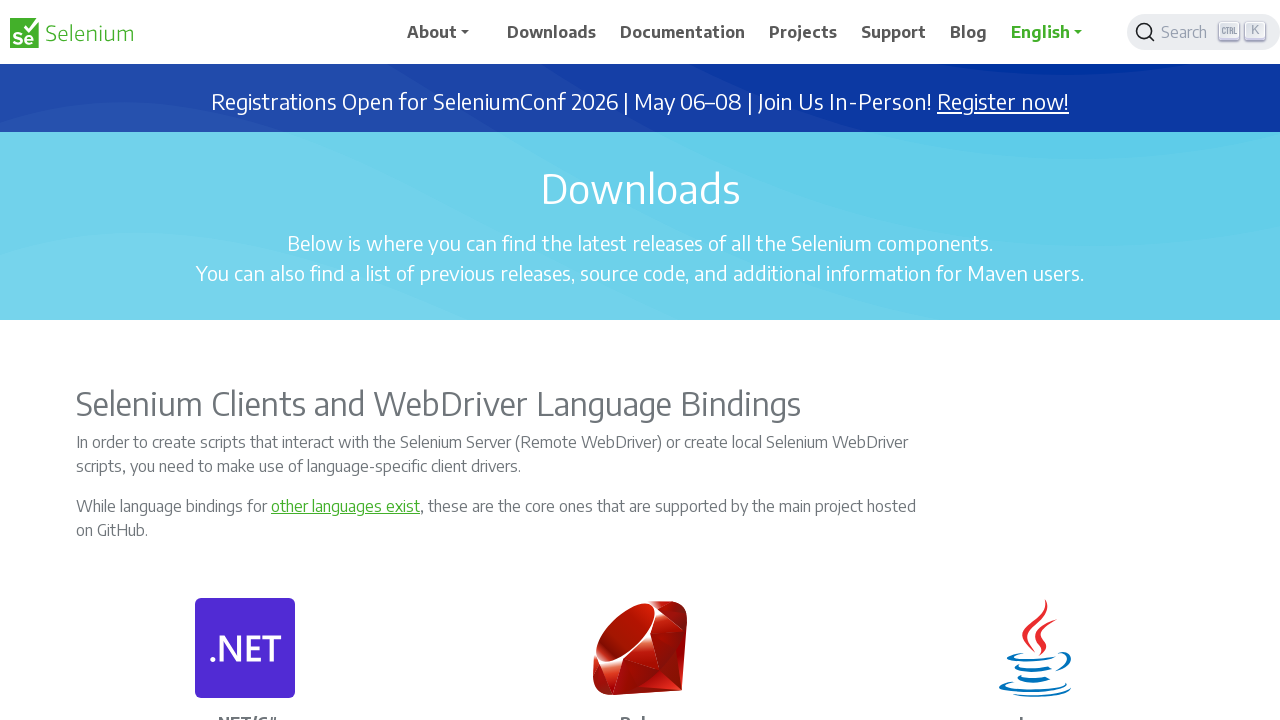

Refreshed the page
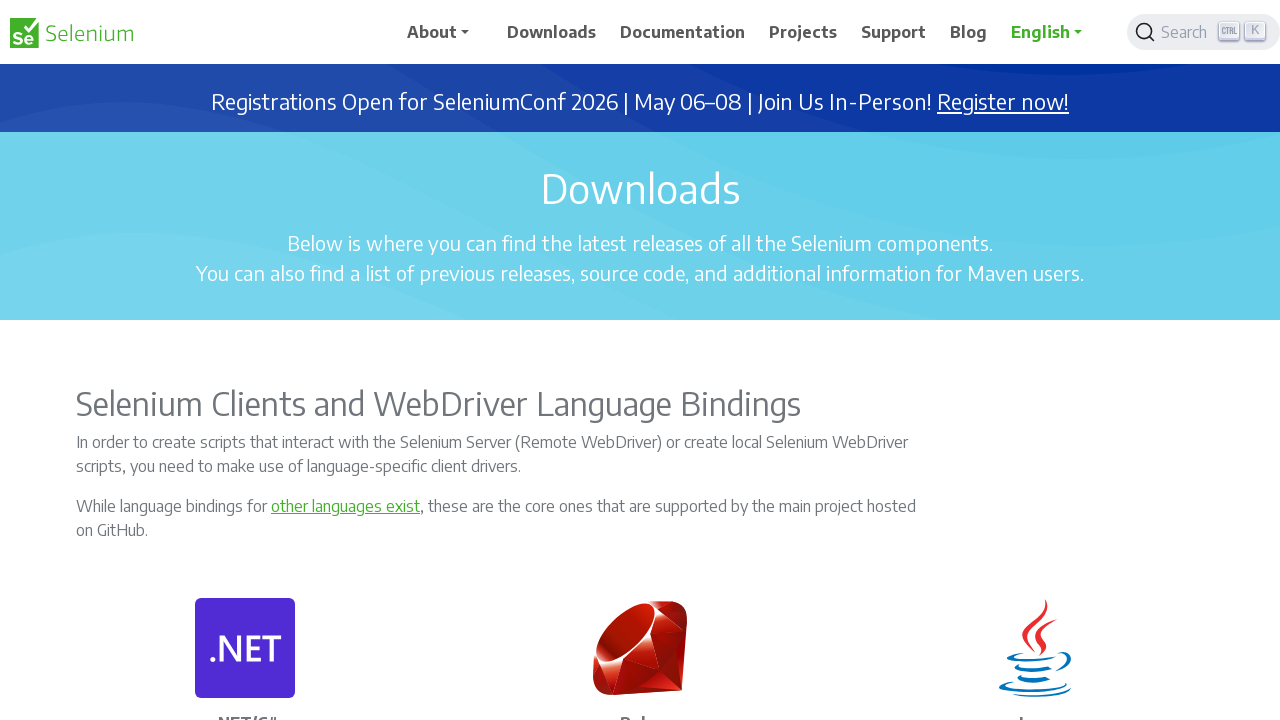

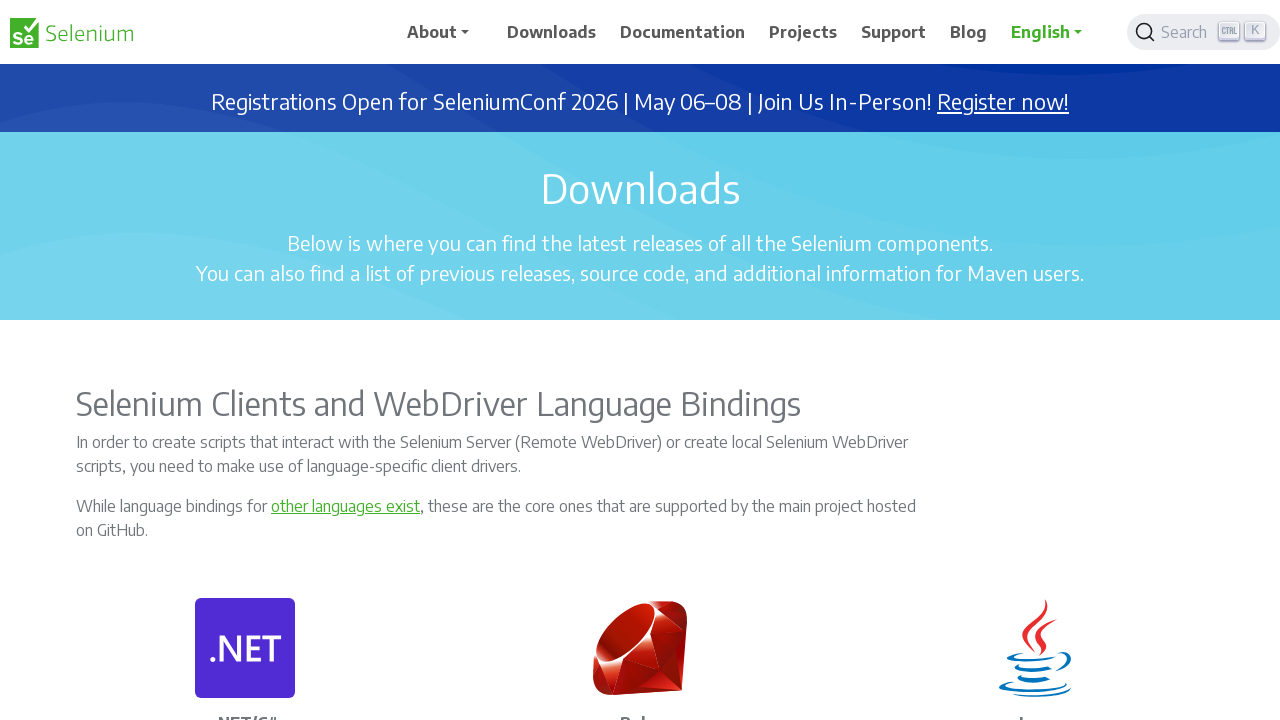